Tests a slow calculator by performing 2+3 calculation and waiting for the result to display "5"

Starting URL: https://bonigarcia.dev/selenium-webdriver-java/slow-calculator.html

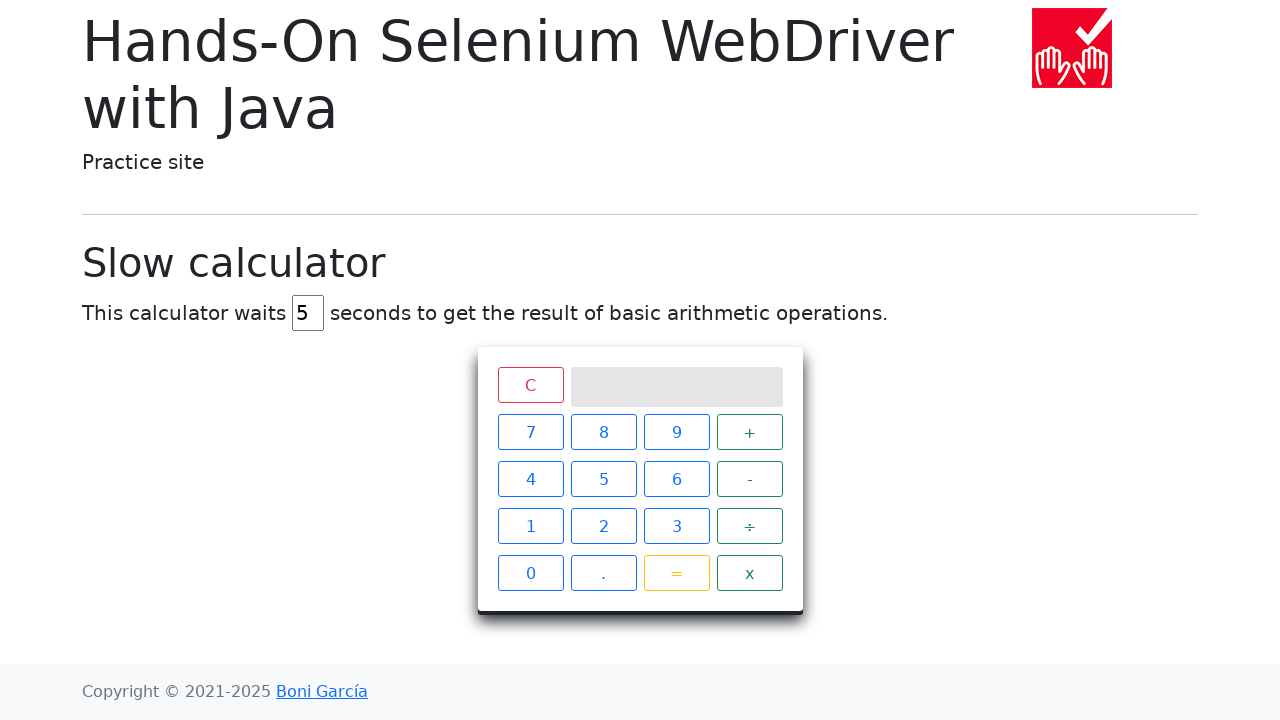

Clicked '2' button on calculator at (604, 526) on xpath=//span[text()='2']
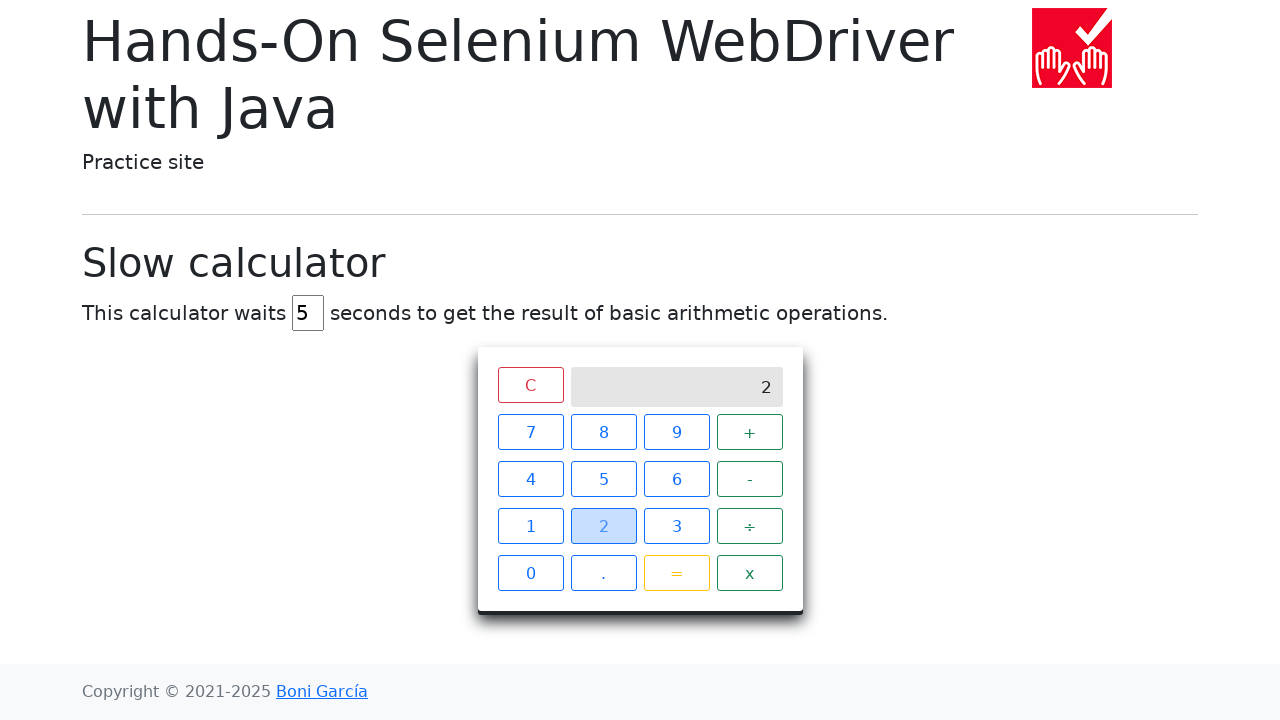

Clicked '+' button on calculator at (750, 432) on xpath=//span[text()='+']
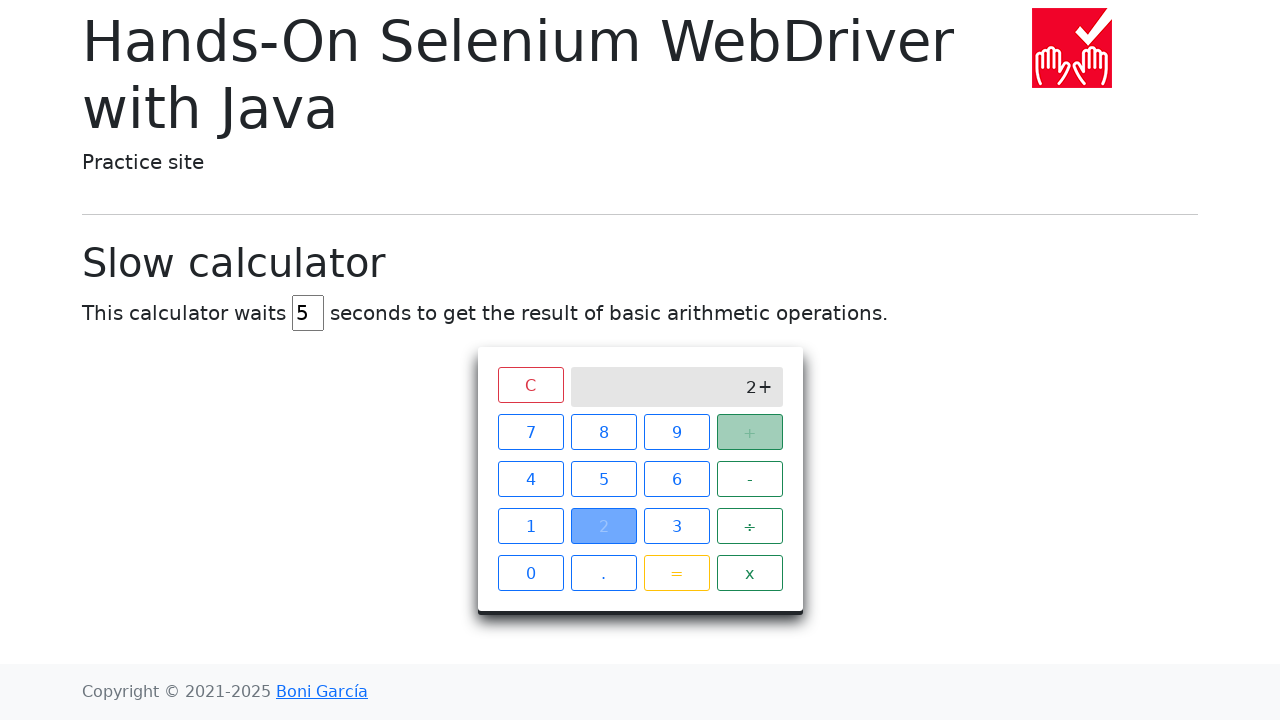

Clicked '3' button on calculator at (676, 526) on xpath=//span[text()='3']
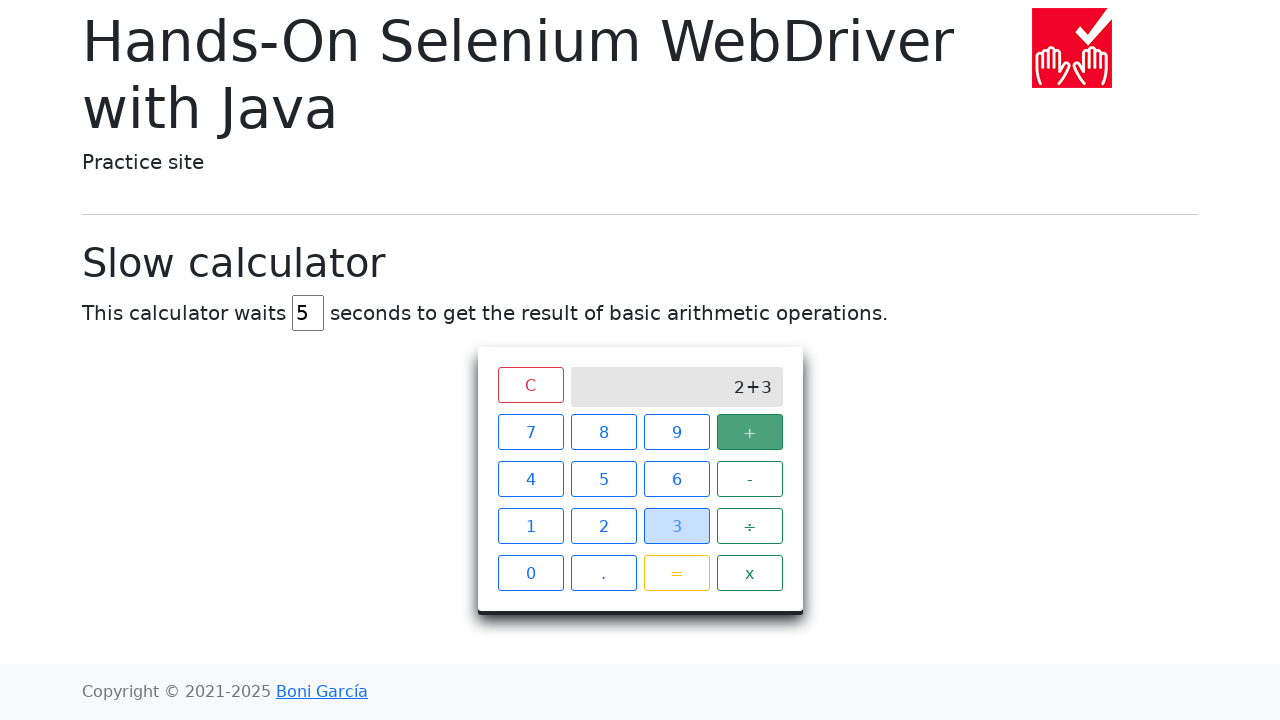

Clicked '=' button on calculator at (676, 573) on xpath=//span[text()='=']
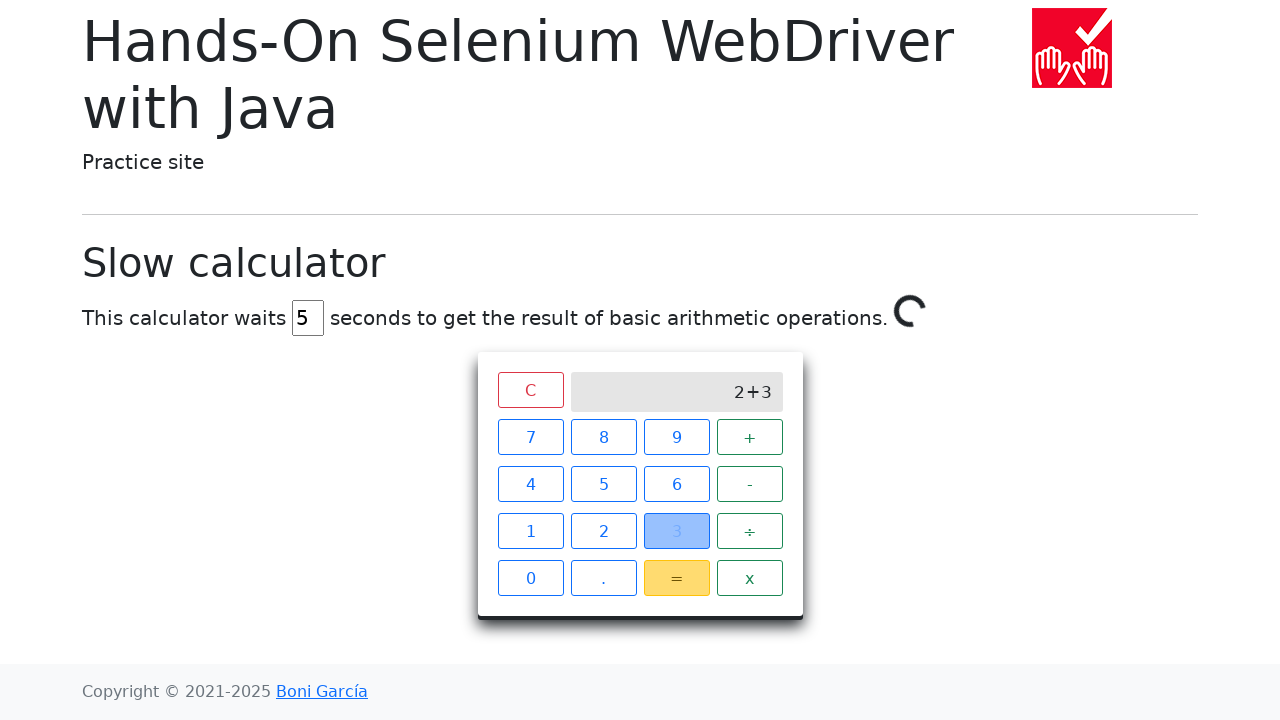

Calculator screen element became visible
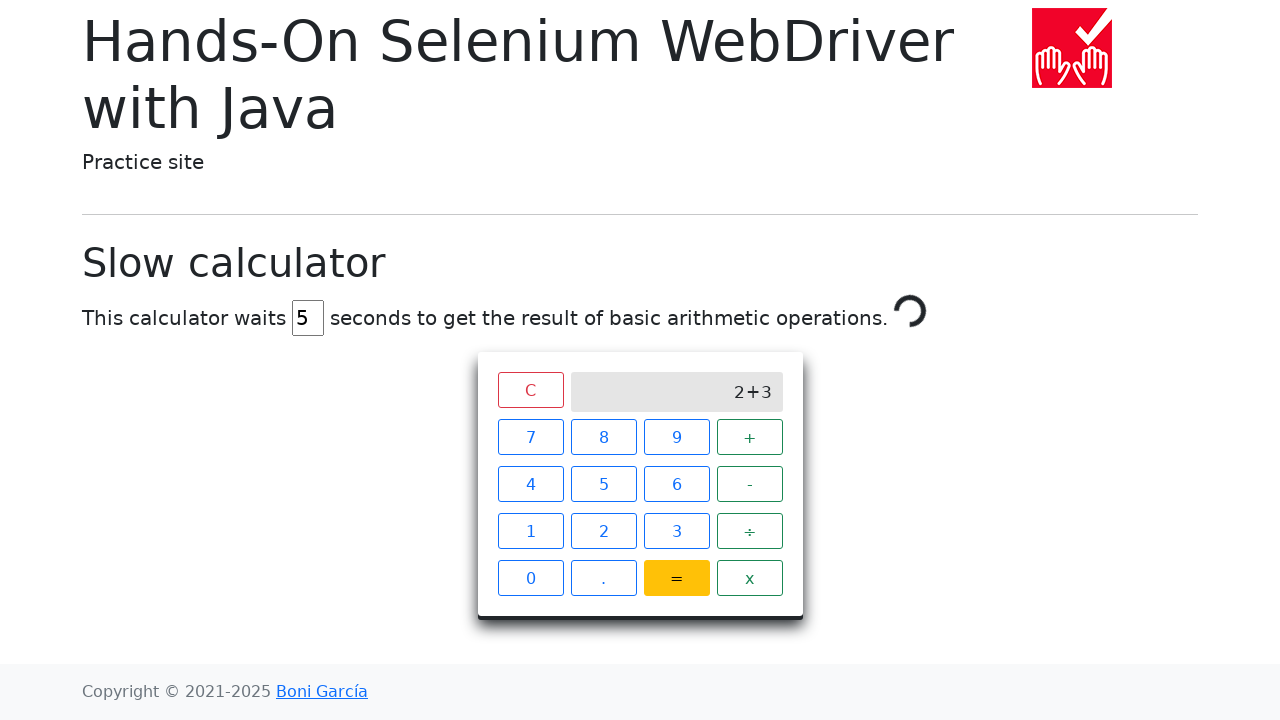

Calculator result '5' displayed on screen (2+3=5)
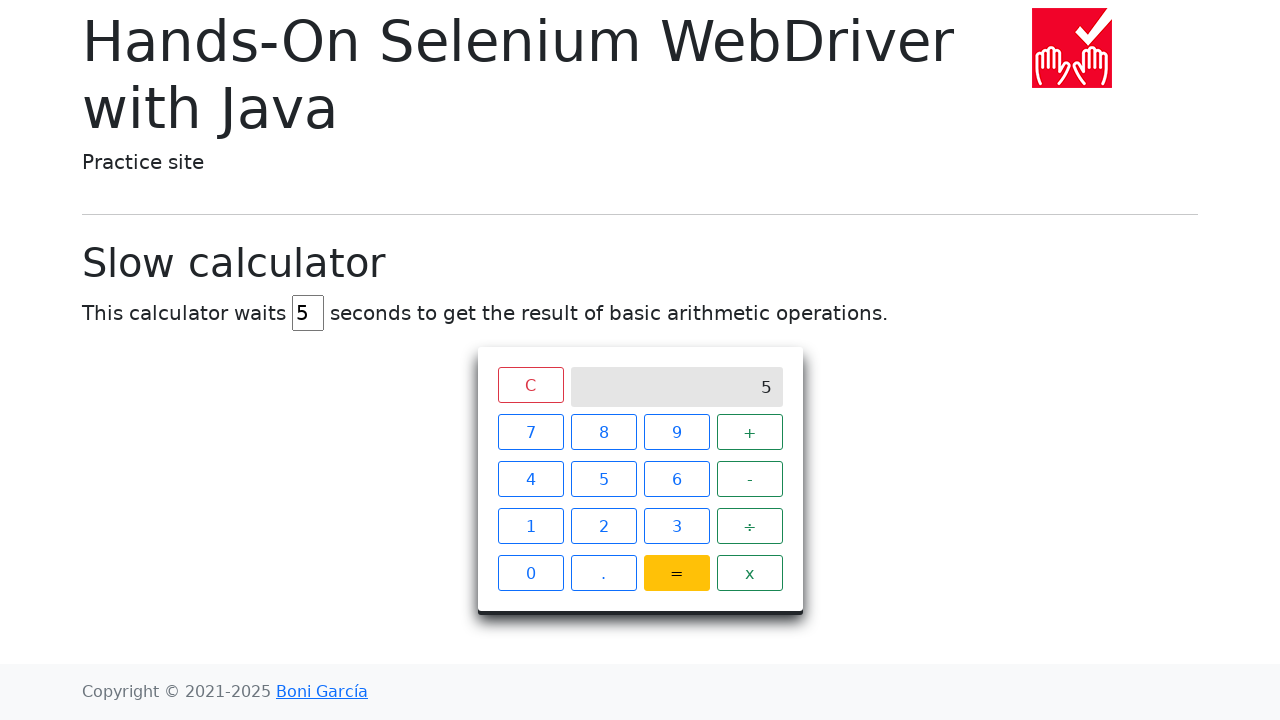

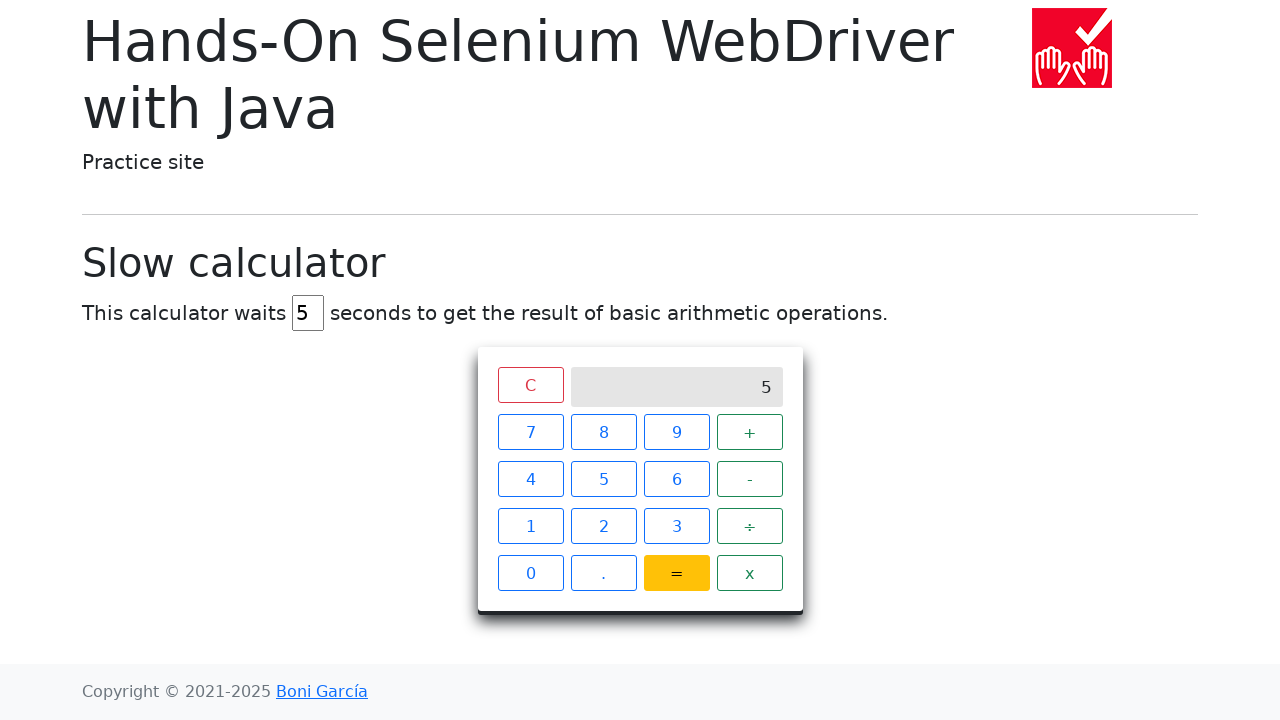